Tests that account creation fails when first name is empty

Starting URL: https://www.sharelane.com/cgi-bin/register.py?page=1&zip_code=11111

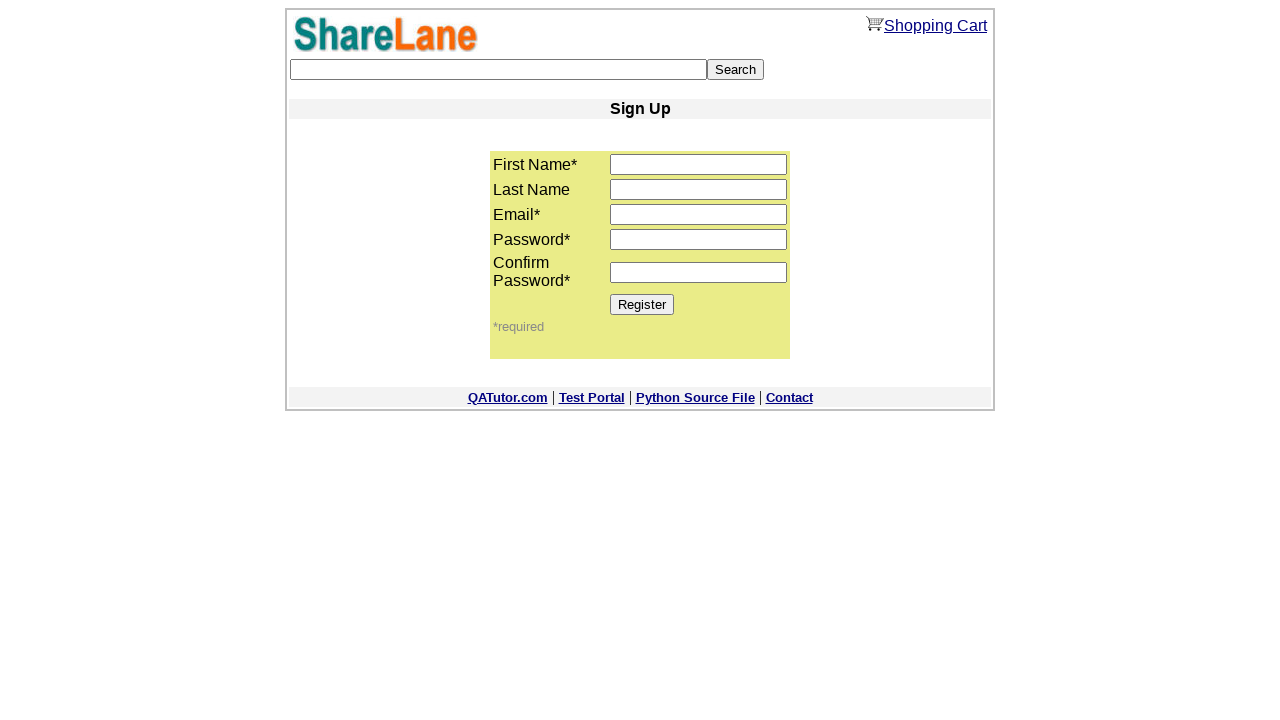

Left first name field empty on input[name='first_name']
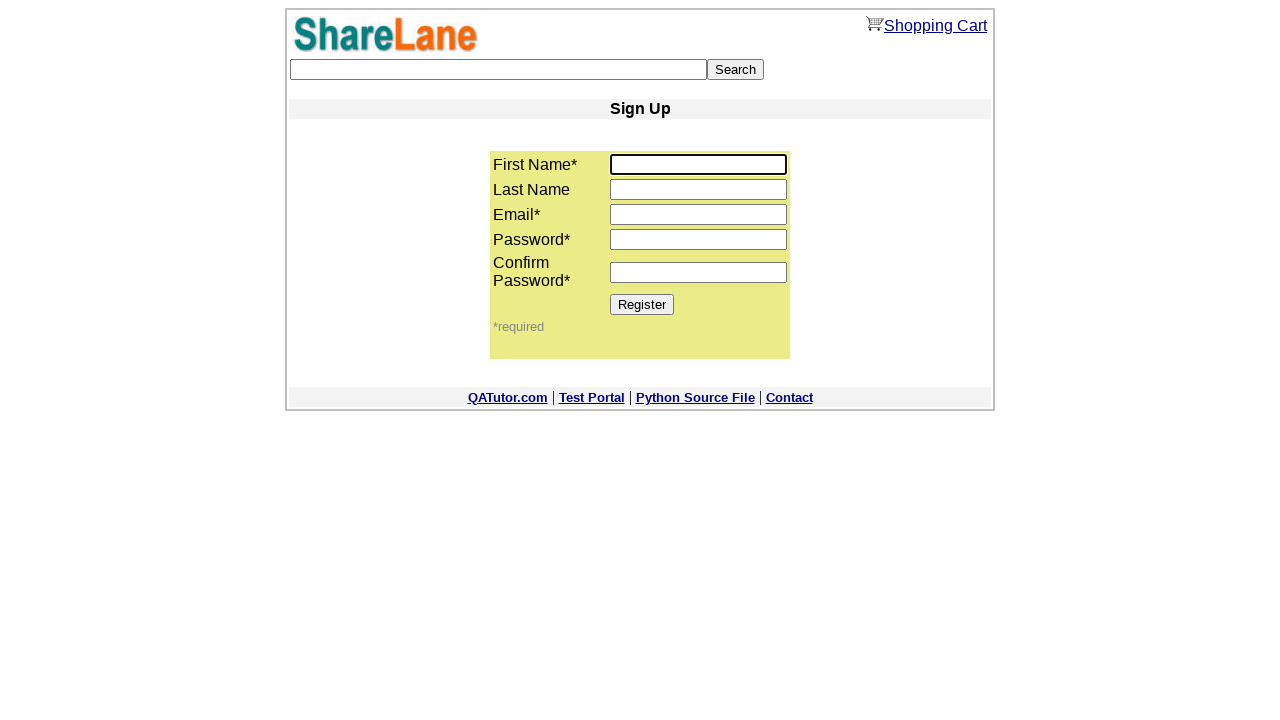

Filled last name field with 'Davis' on input[name='last_name']
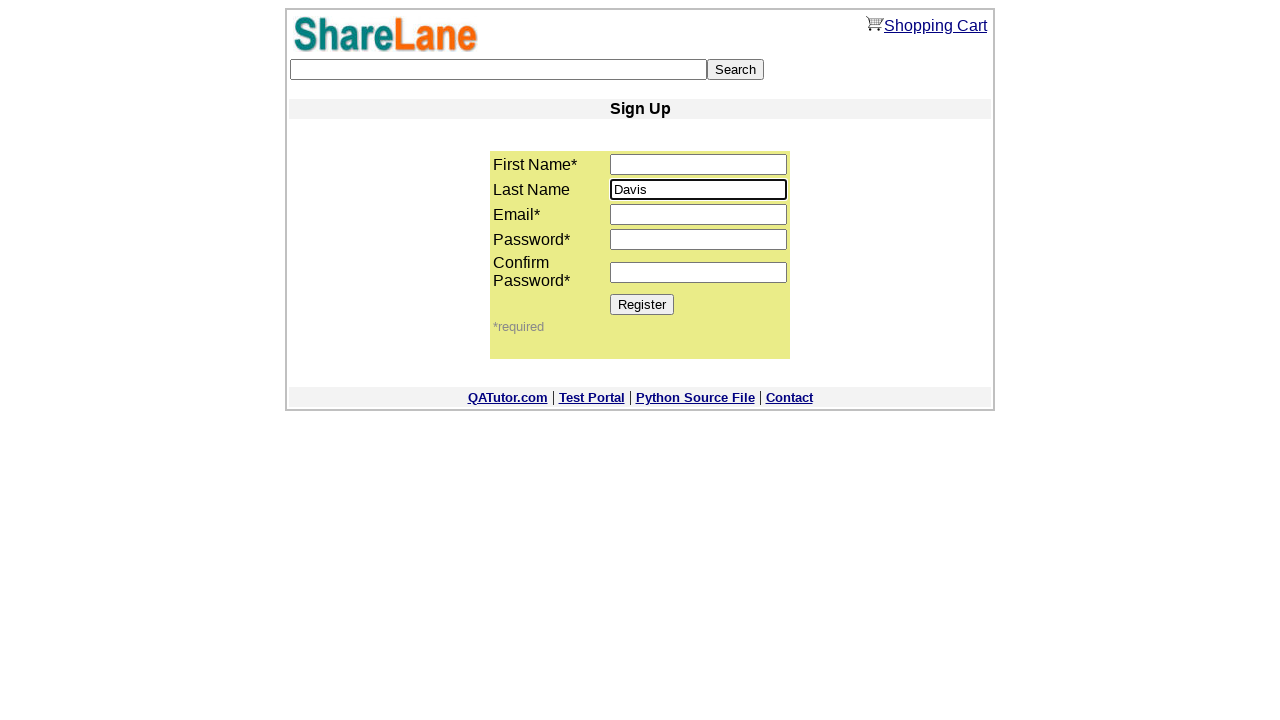

Filled email field with 'davisemail@example.com' on input[name='email']
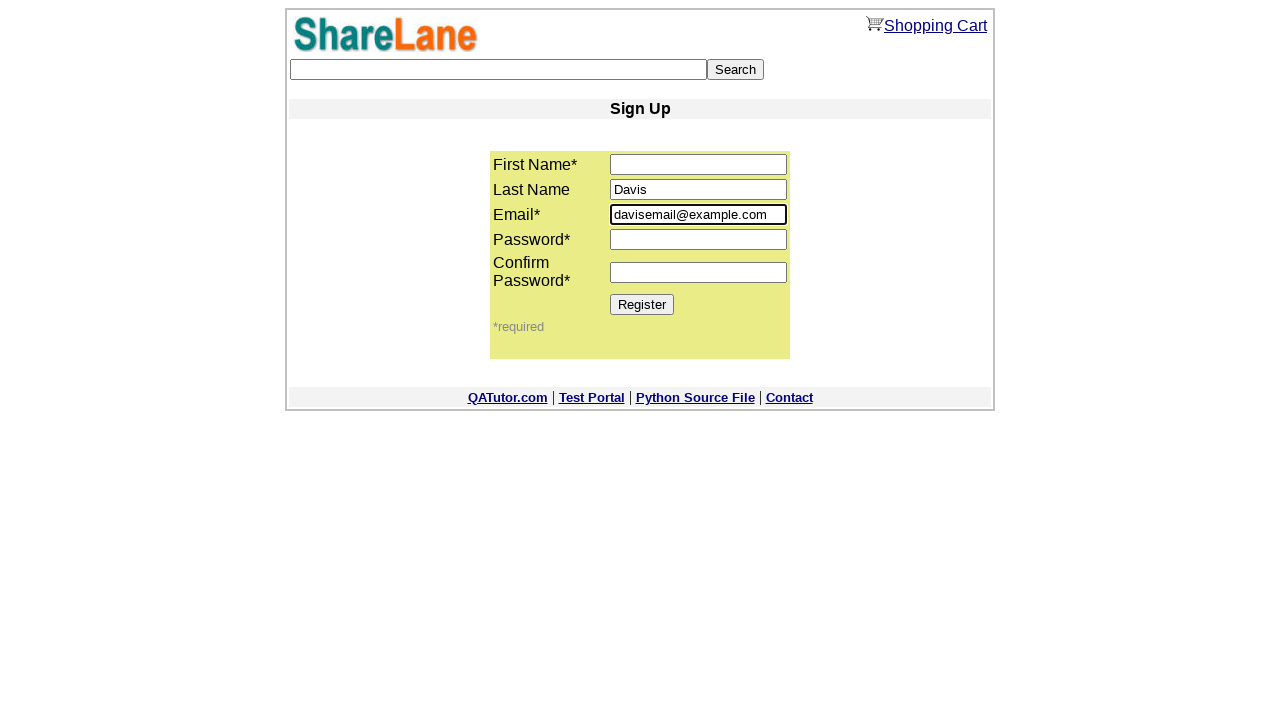

Filled password field with '1111' on input[name='password1']
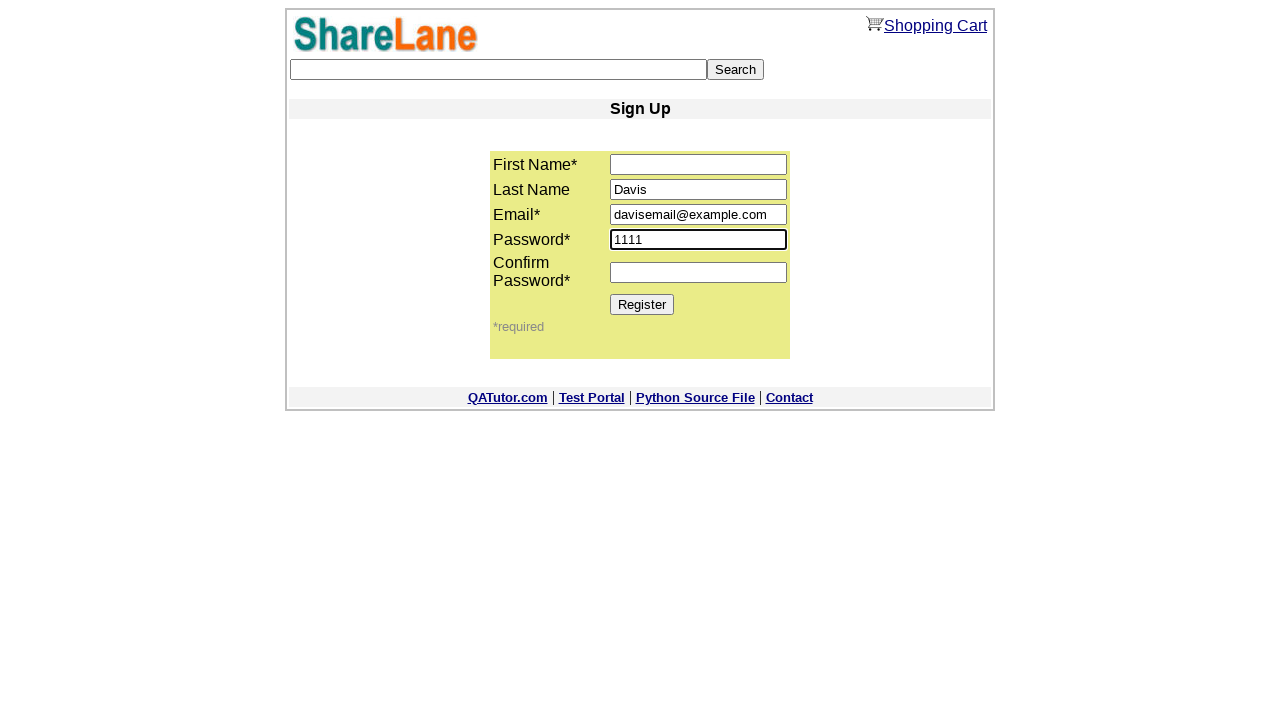

Filled password confirmation field with '1111' on input[name='password2']
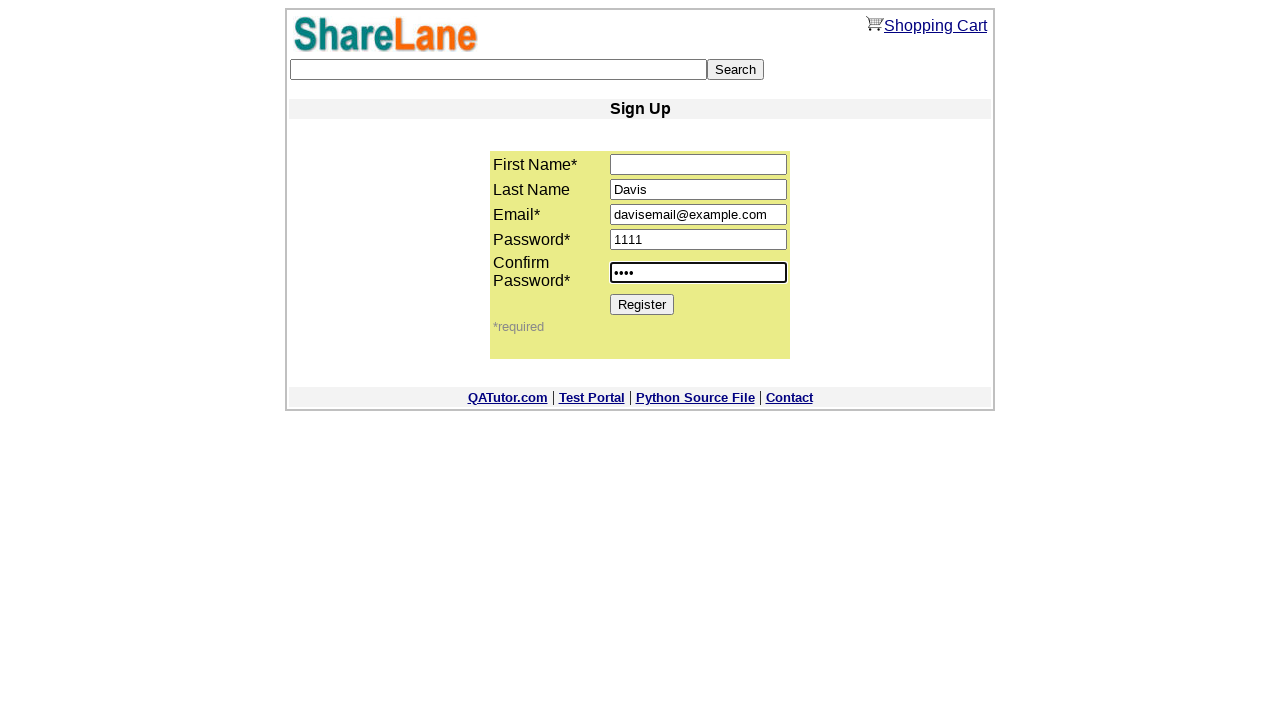

Clicked Register button to submit form at (642, 304) on [value='Register']
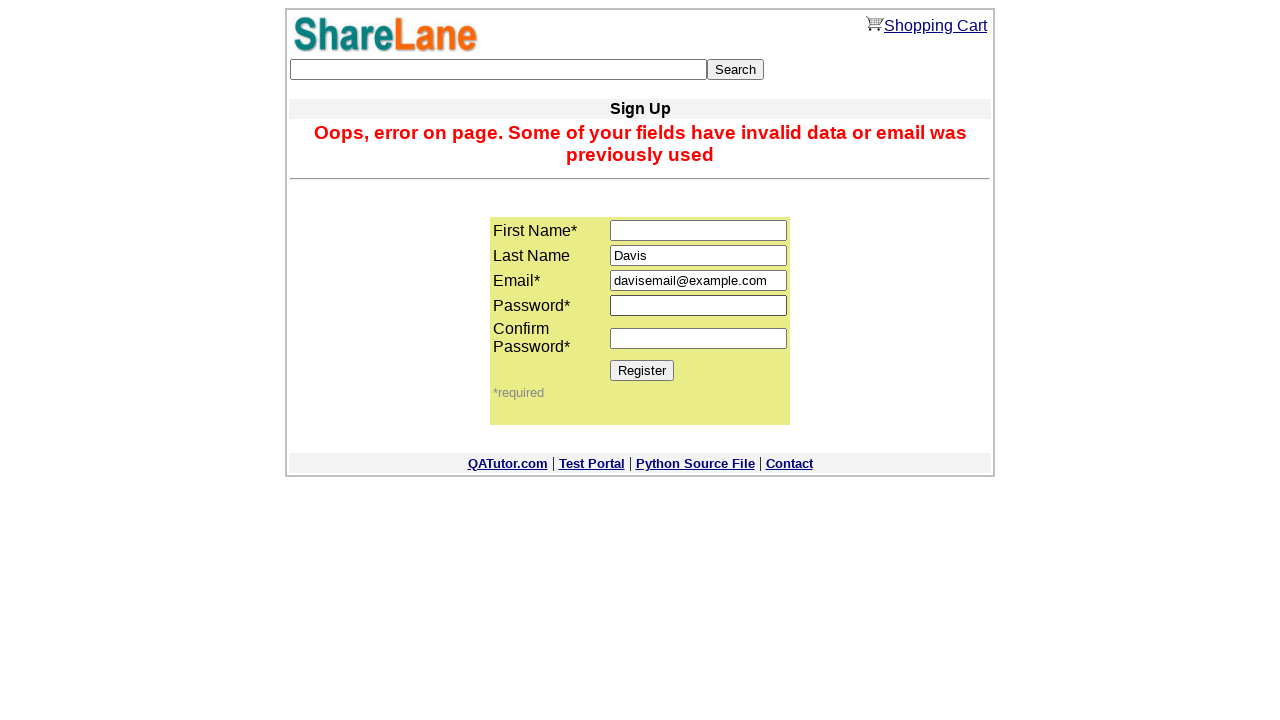

Error message element appeared on page
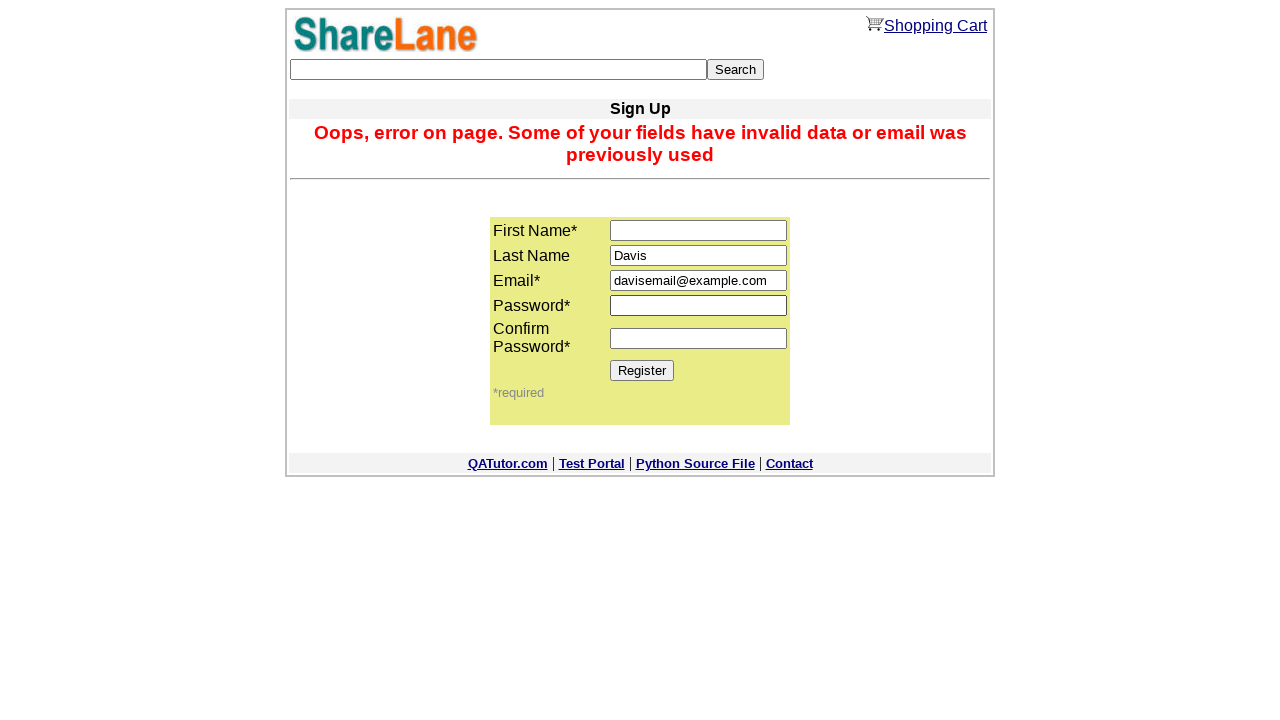

Verified error message about invalid fields is displayed
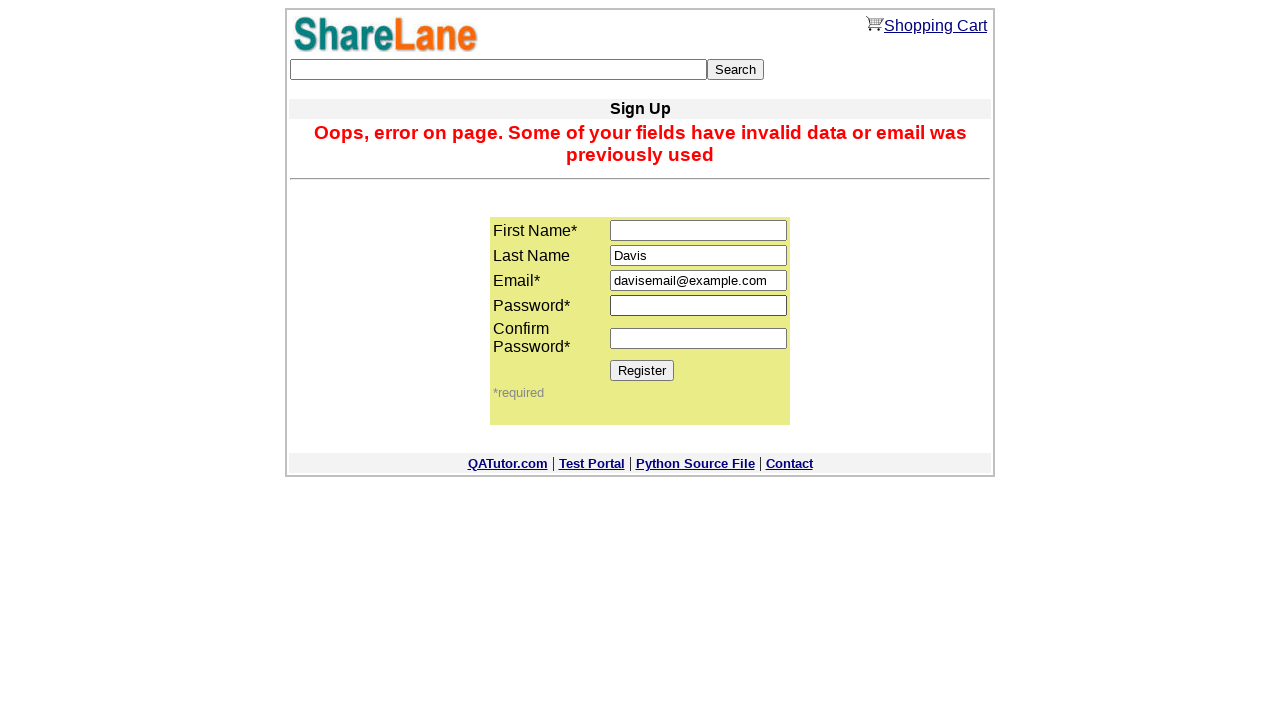

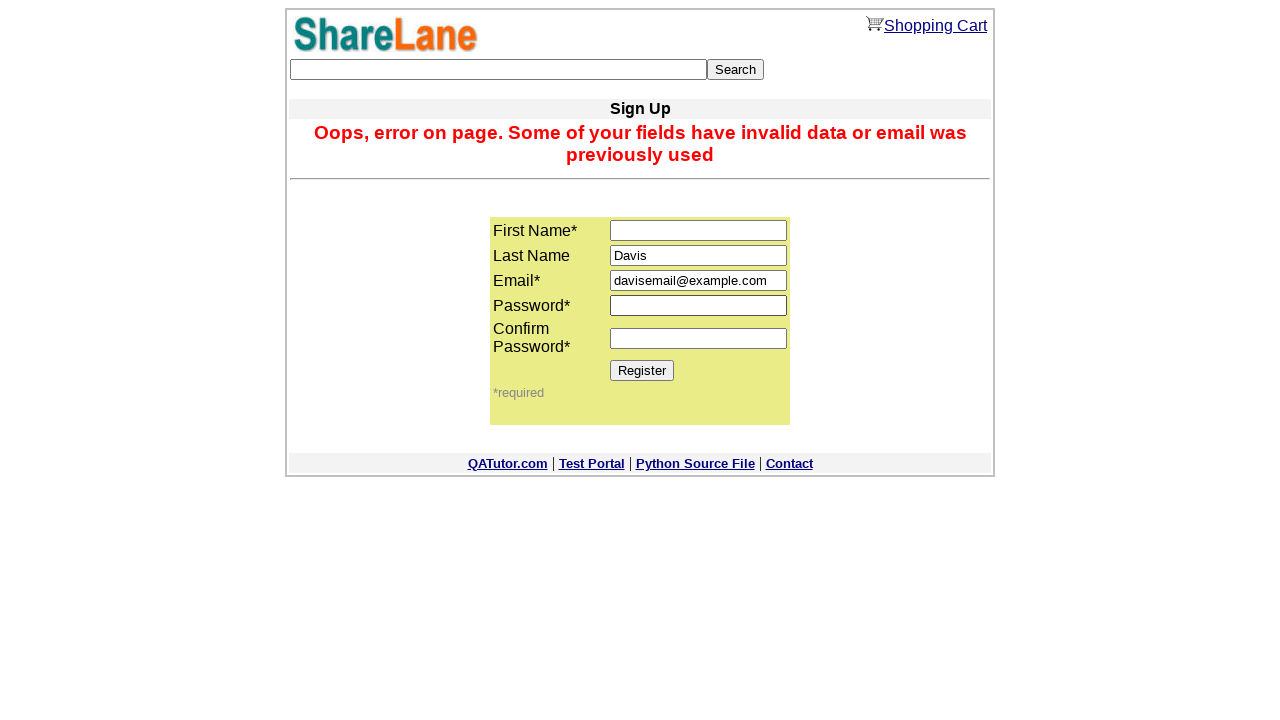